Tests drag and drop functionality within an iframe by dragging an element and dropping it onto a target element

Starting URL: https://jqueryui.com/droppable/

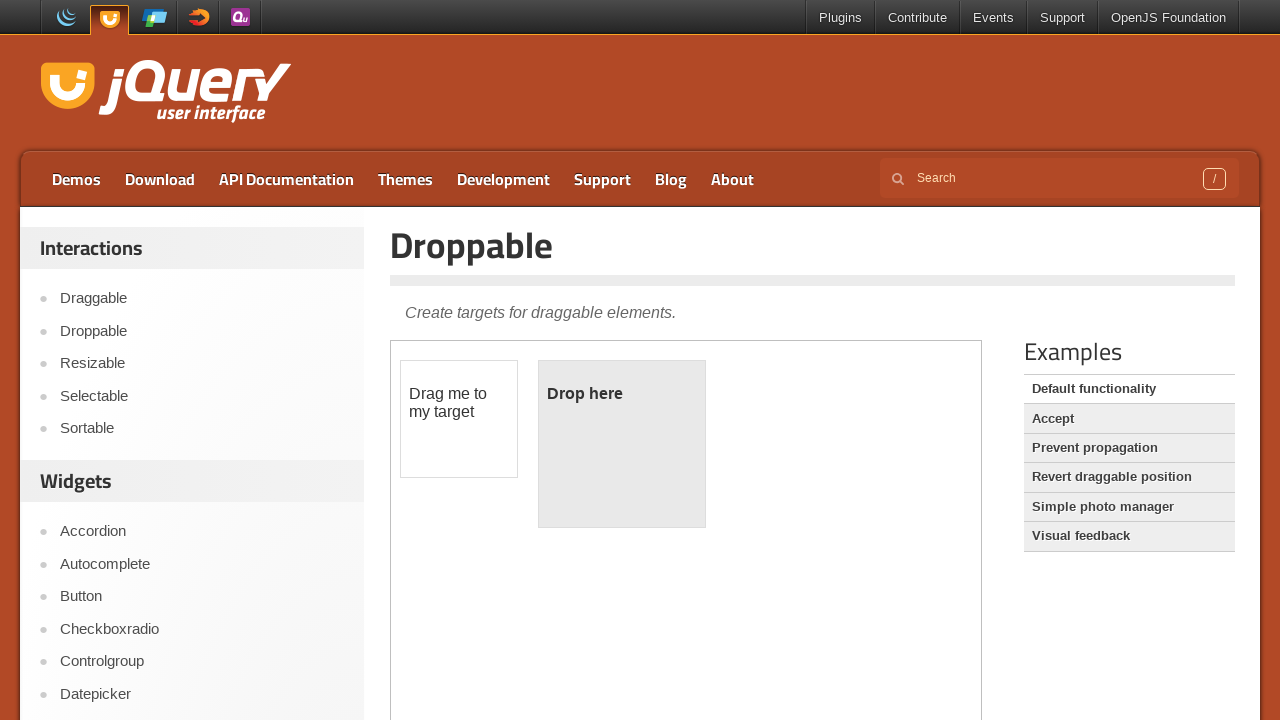

Located iframe with demo-frame class containing drag and drop demo
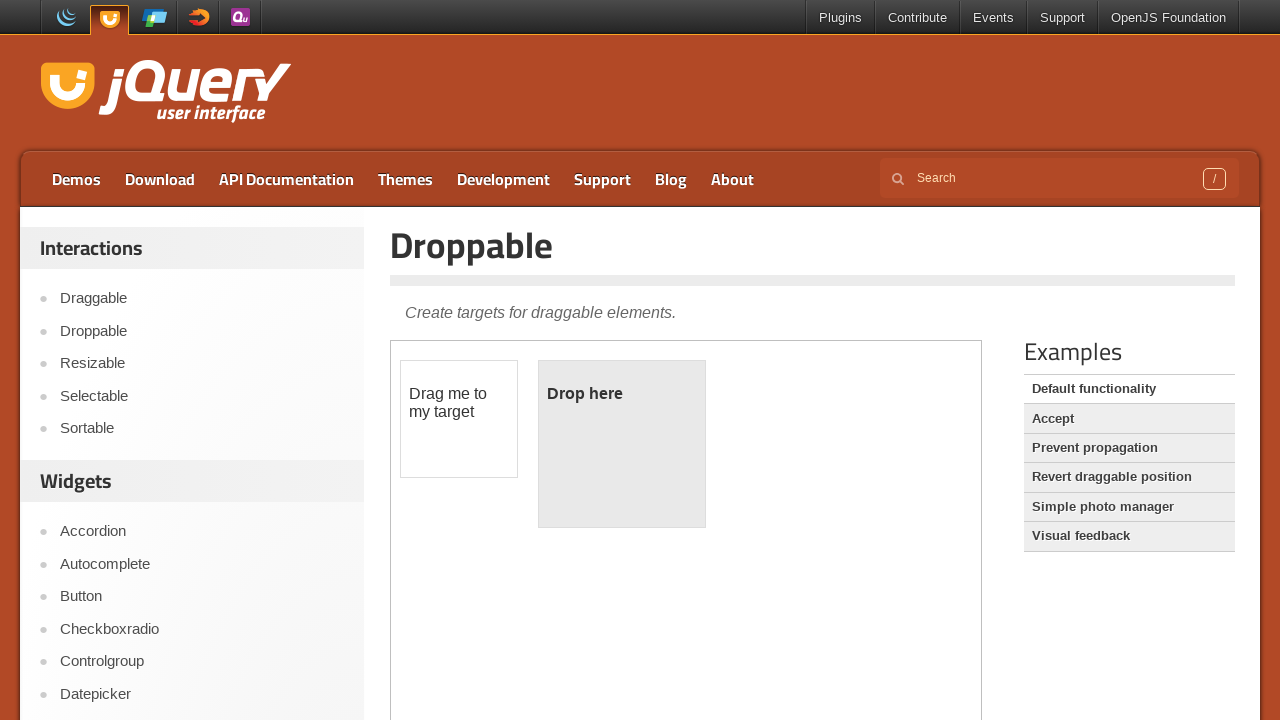

Located draggable element with id 'draggable' inside iframe
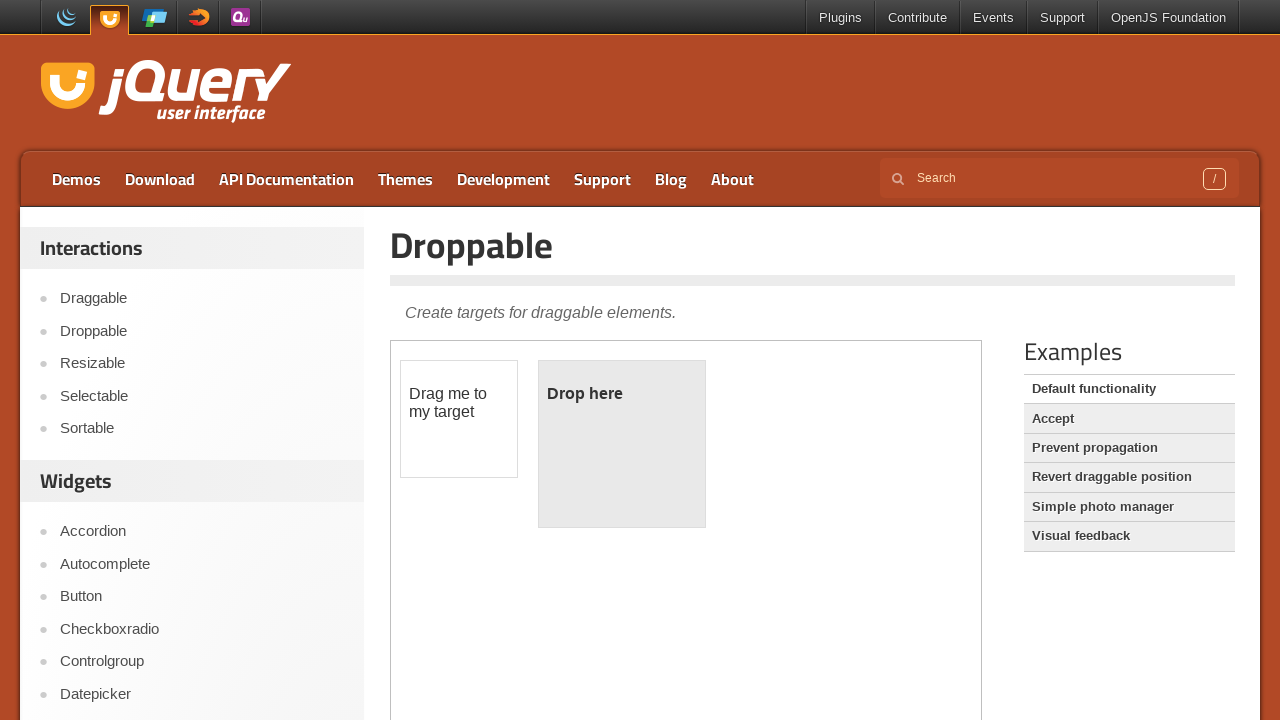

Located droppable target element with id 'droppable' inside iframe
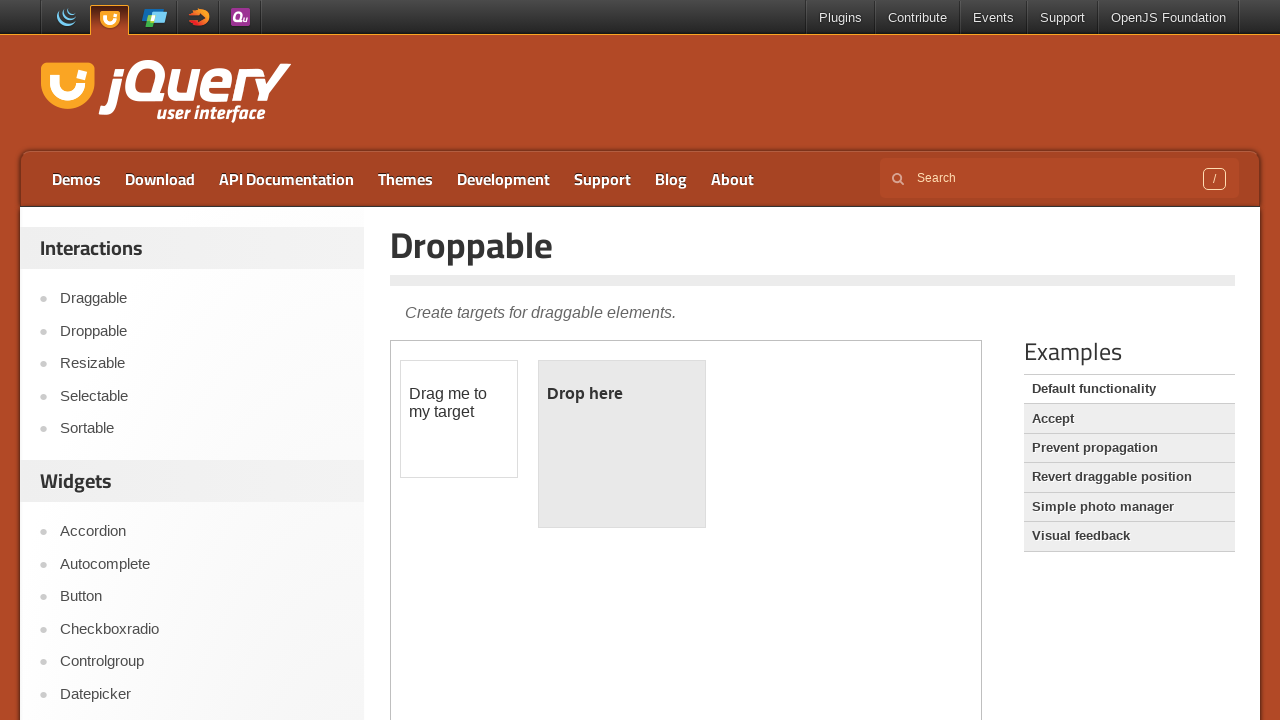

Dragged draggable element onto droppable target element at (622, 444)
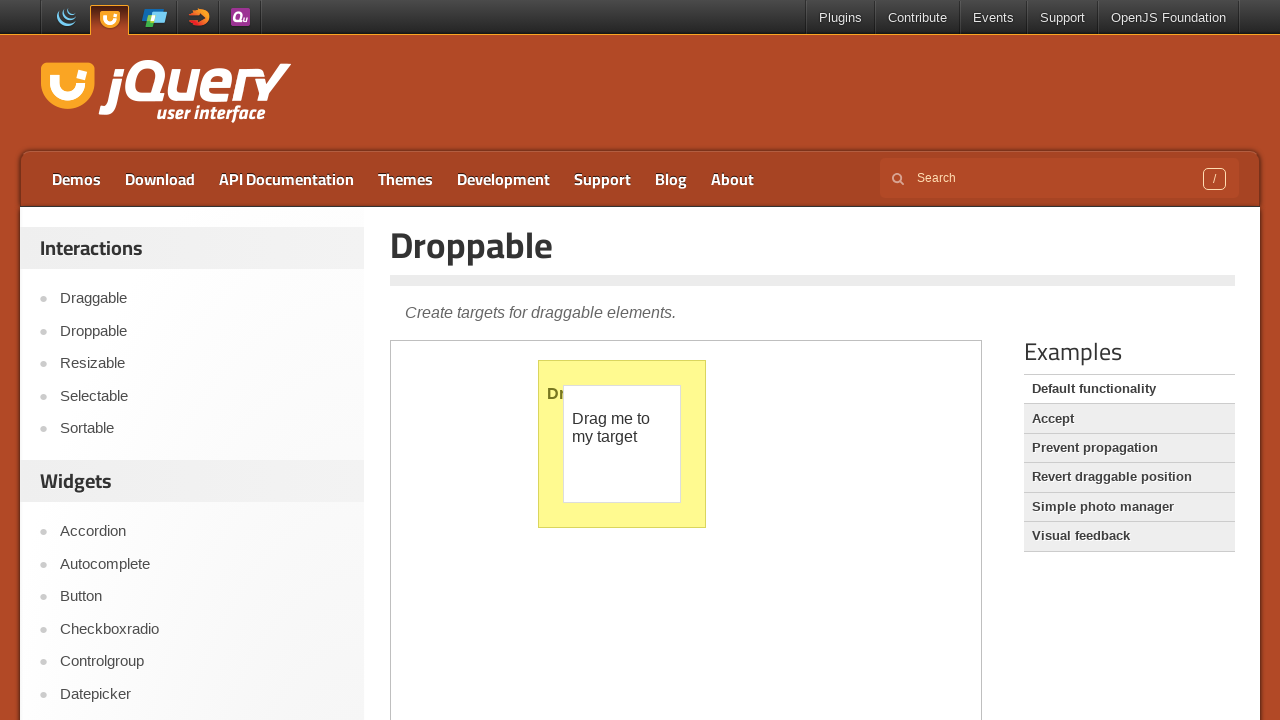

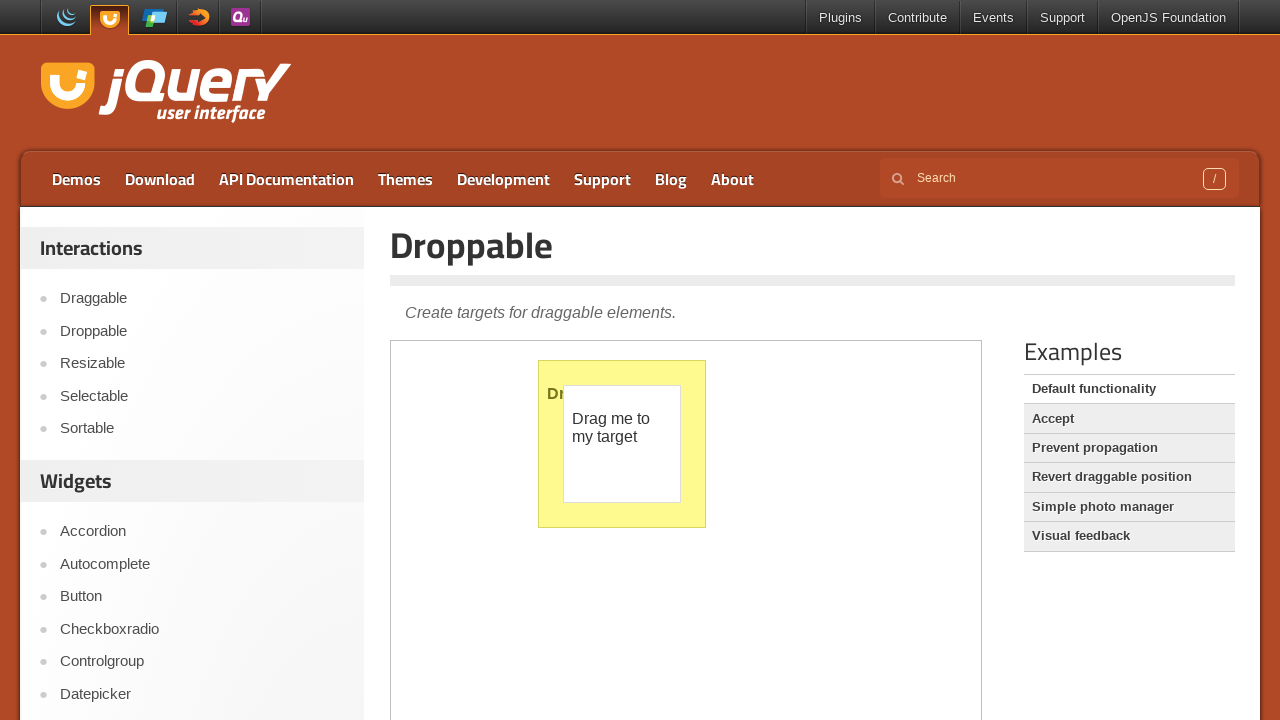